Tests that entered text is trimmed when saving edits

Starting URL: https://demo.playwright.dev/todomvc

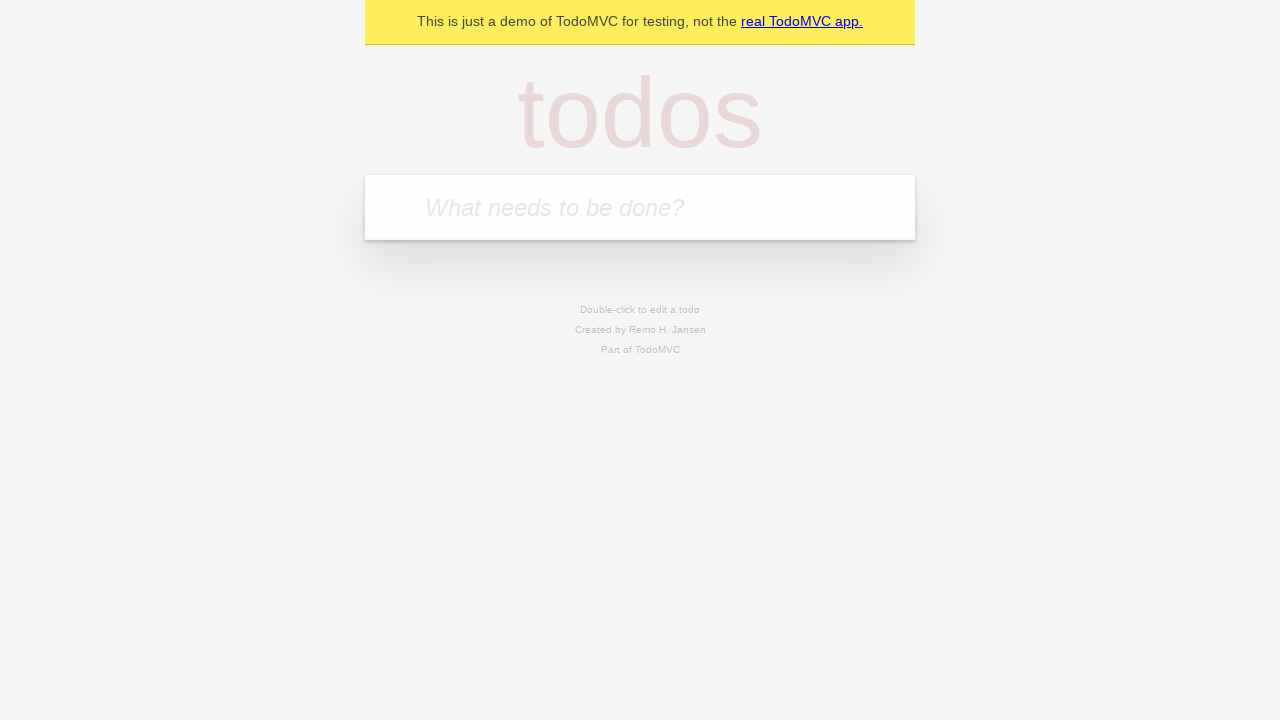

Filled first todo with 'buy some cheese' on internal:attr=[placeholder="What needs to be done?"i]
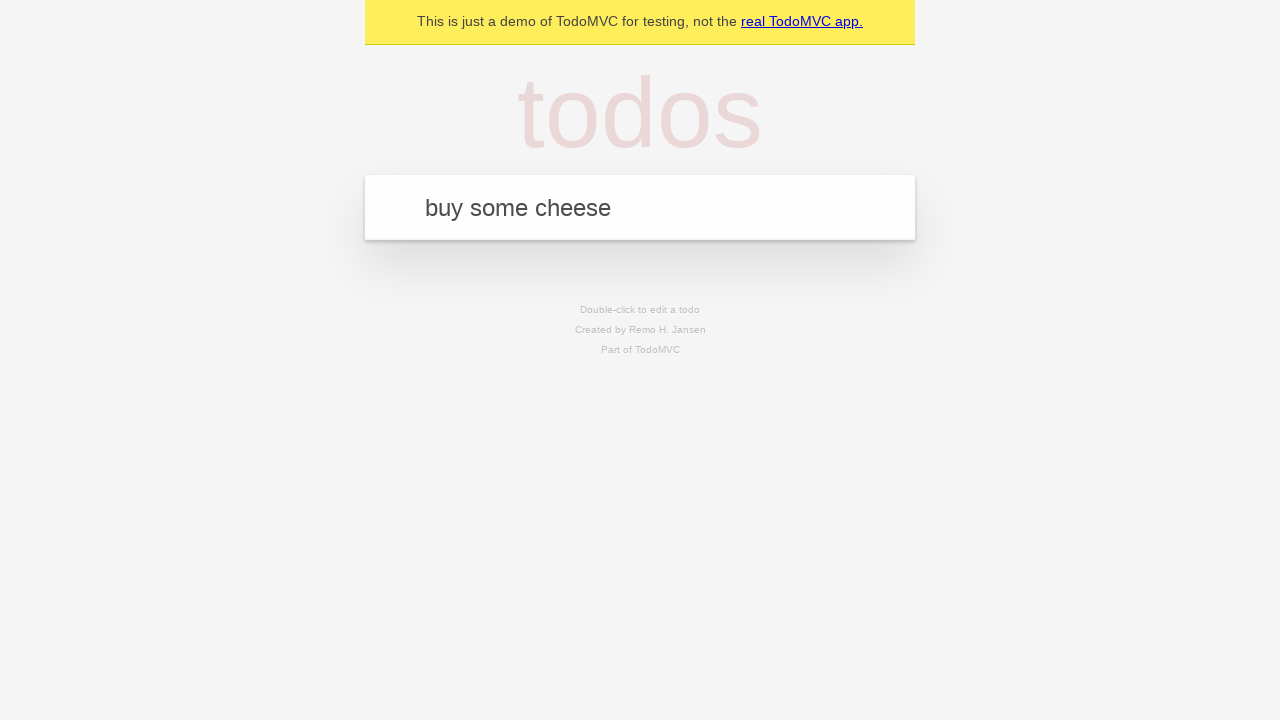

Pressed Enter to create first todo on internal:attr=[placeholder="What needs to be done?"i]
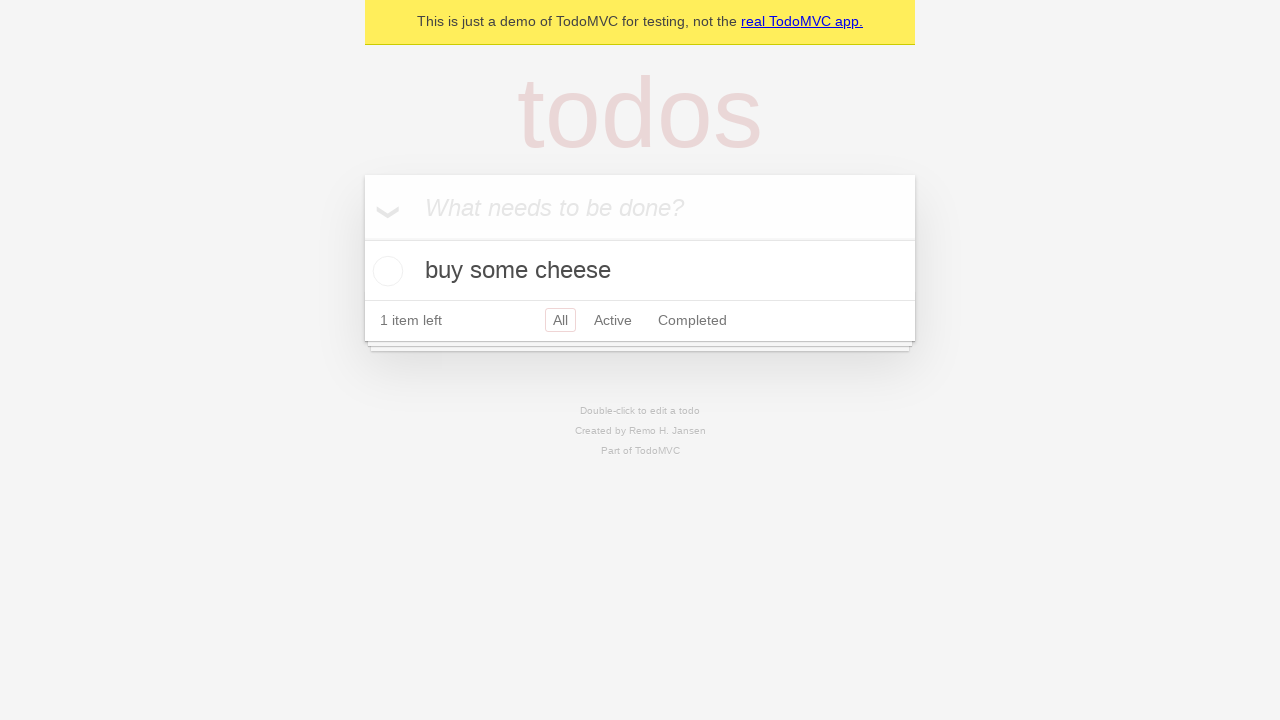

Filled second todo with 'feed the cat' on internal:attr=[placeholder="What needs to be done?"i]
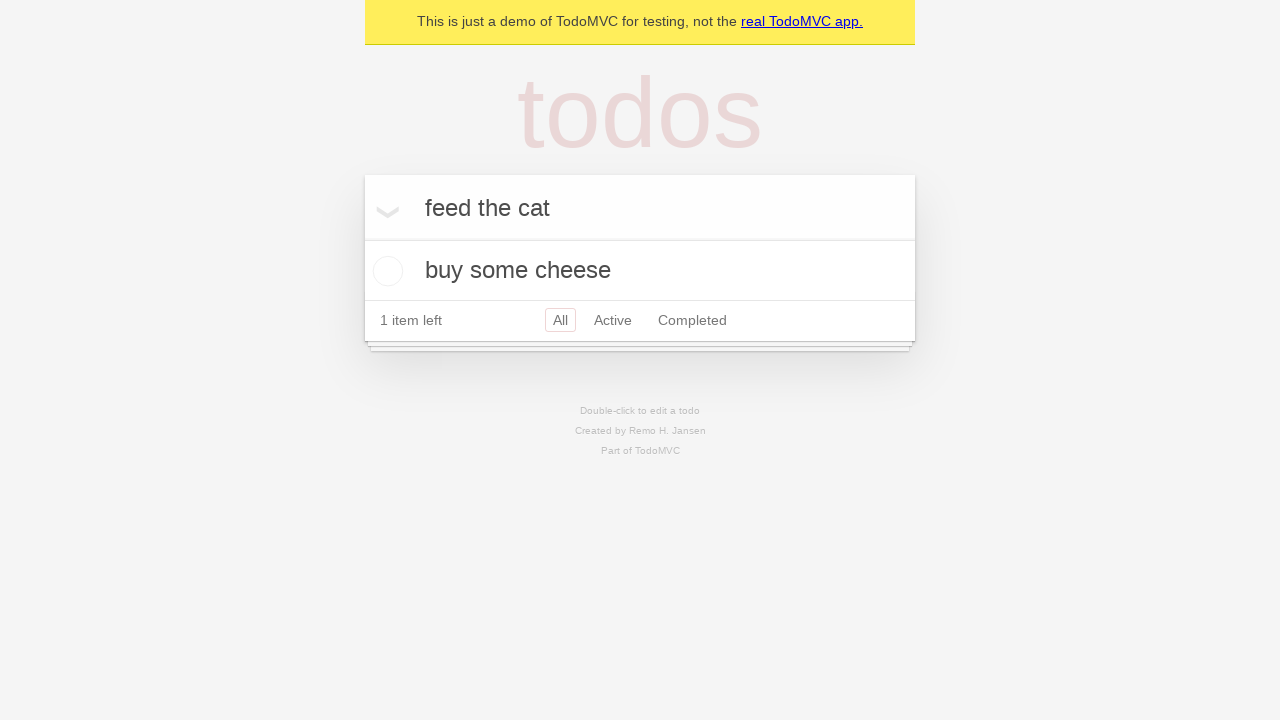

Pressed Enter to create second todo on internal:attr=[placeholder="What needs to be done?"i]
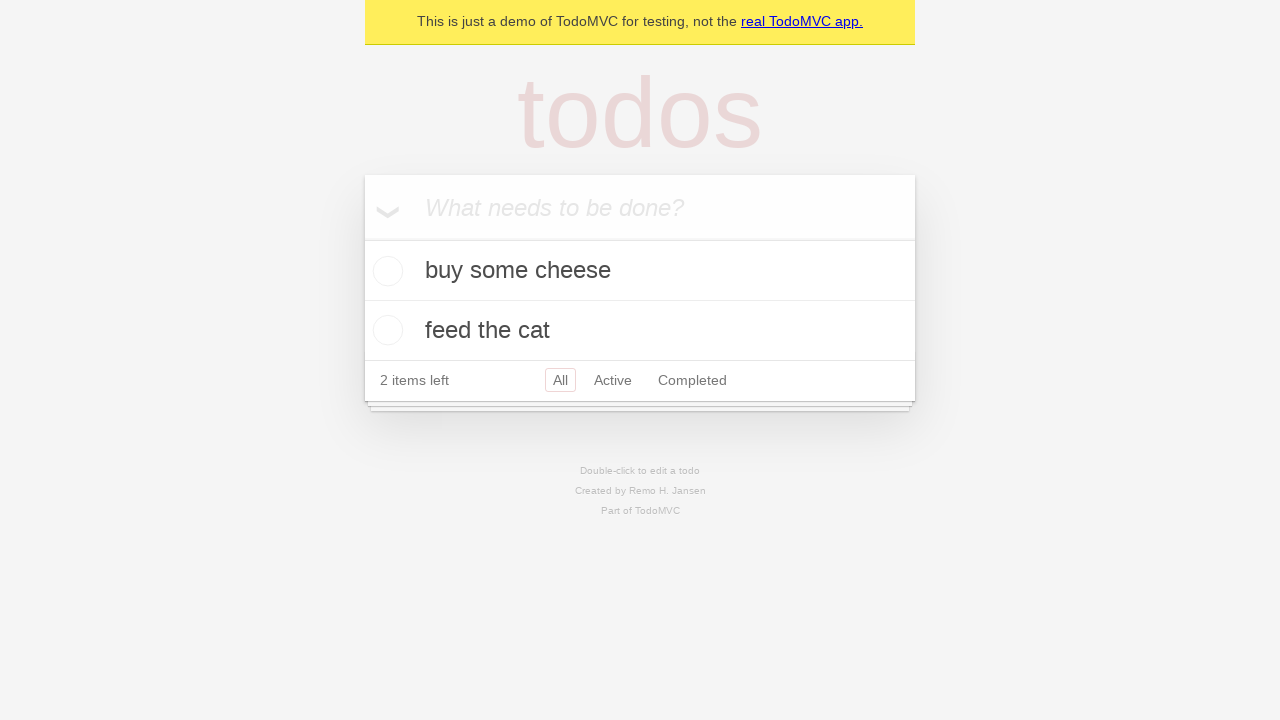

Filled third todo with 'book a doctors appointment' on internal:attr=[placeholder="What needs to be done?"i]
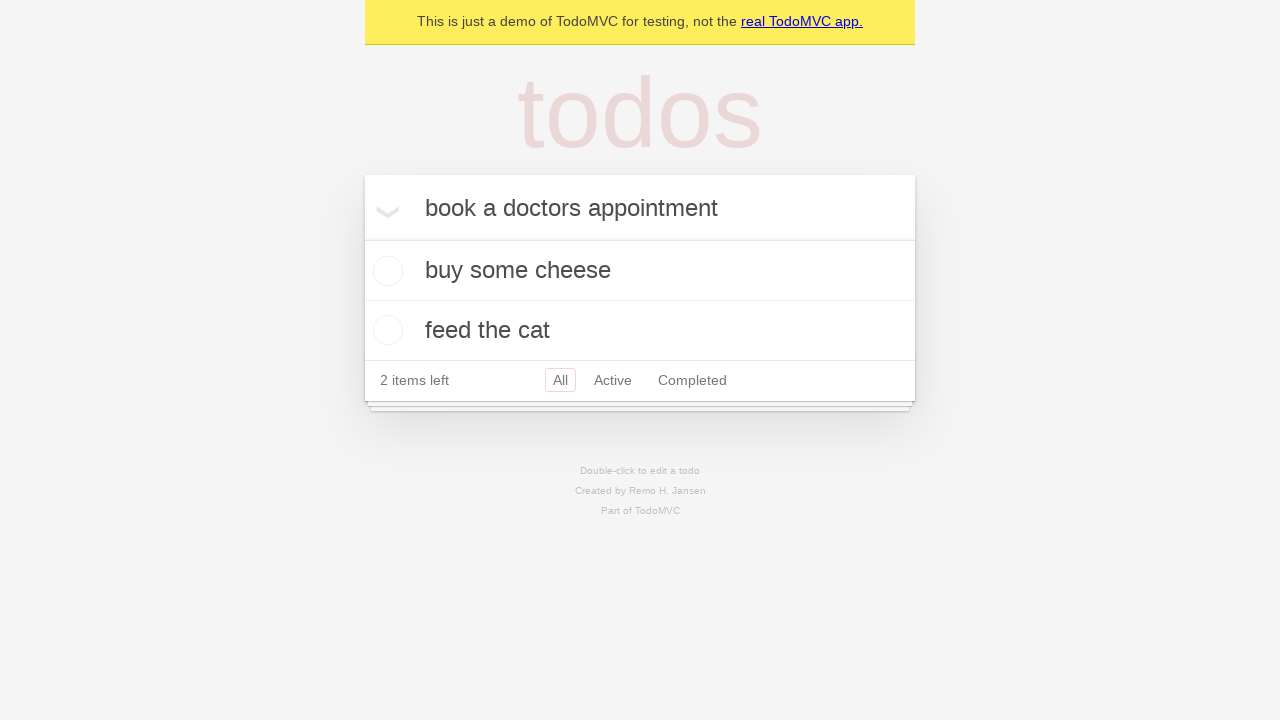

Pressed Enter to create third todo on internal:attr=[placeholder="What needs to be done?"i]
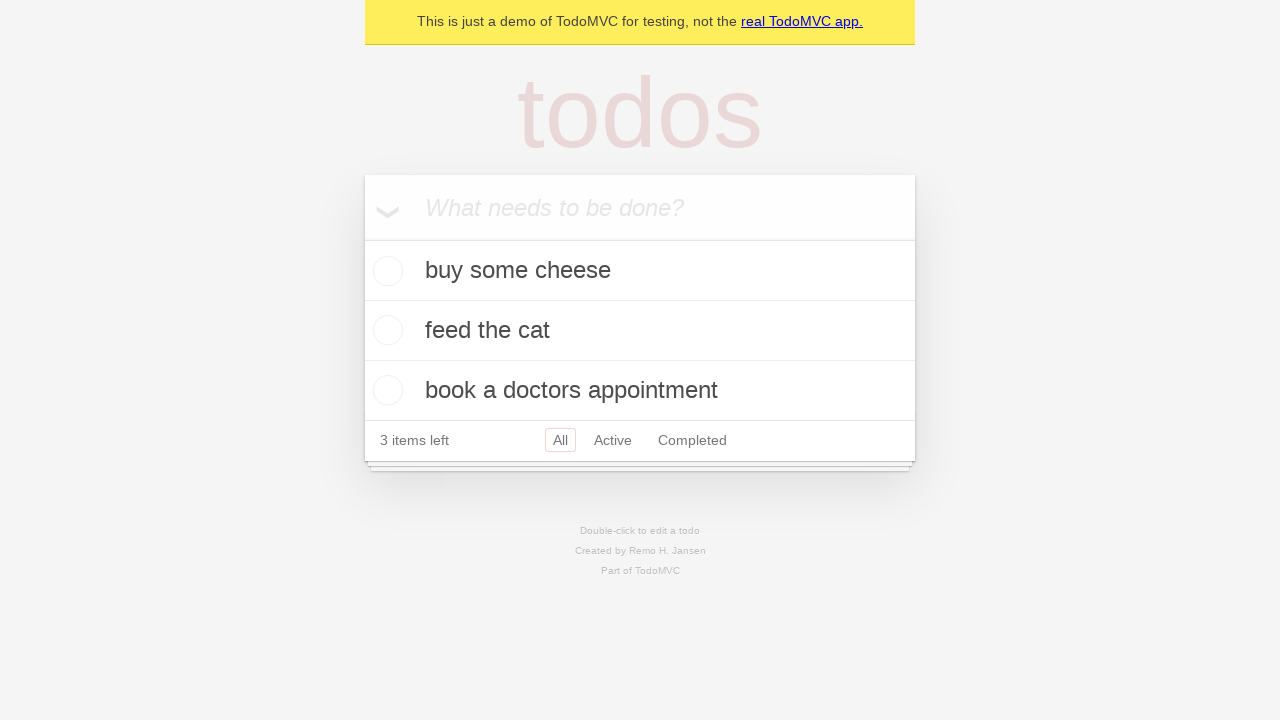

Double-clicked second todo item to enter edit mode at (640, 331) on internal:testid=[data-testid="todo-item"s] >> nth=1
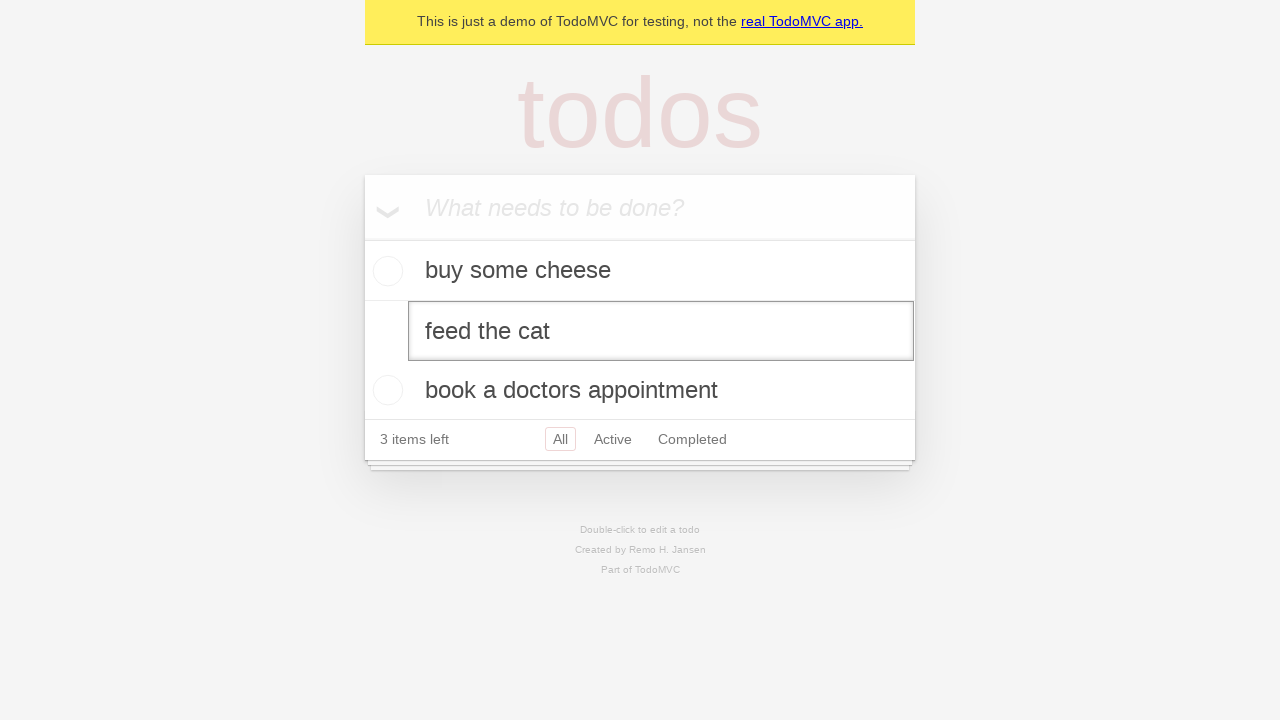

Filled edit field with text containing leading and trailing whitespace on internal:testid=[data-testid="todo-item"s] >> nth=1 >> internal:role=textbox[nam
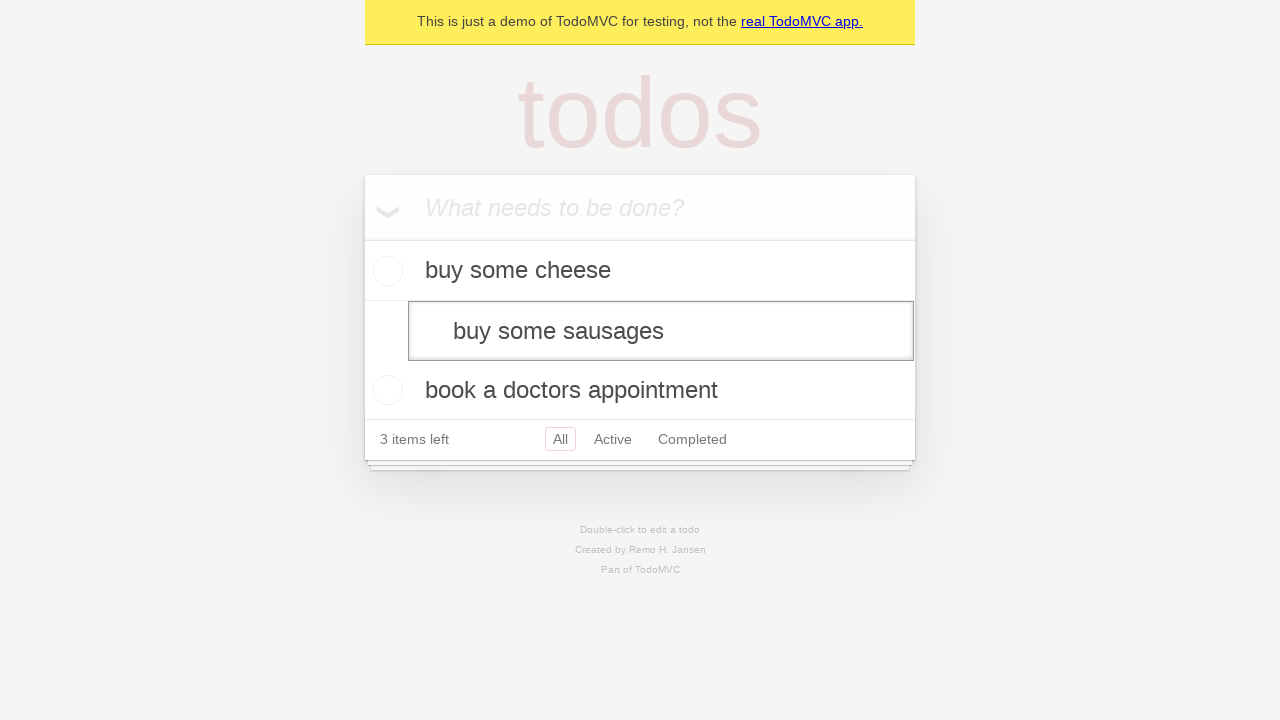

Pressed Enter to save edited todo, verifying text is trimmed on internal:testid=[data-testid="todo-item"s] >> nth=1 >> internal:role=textbox[nam
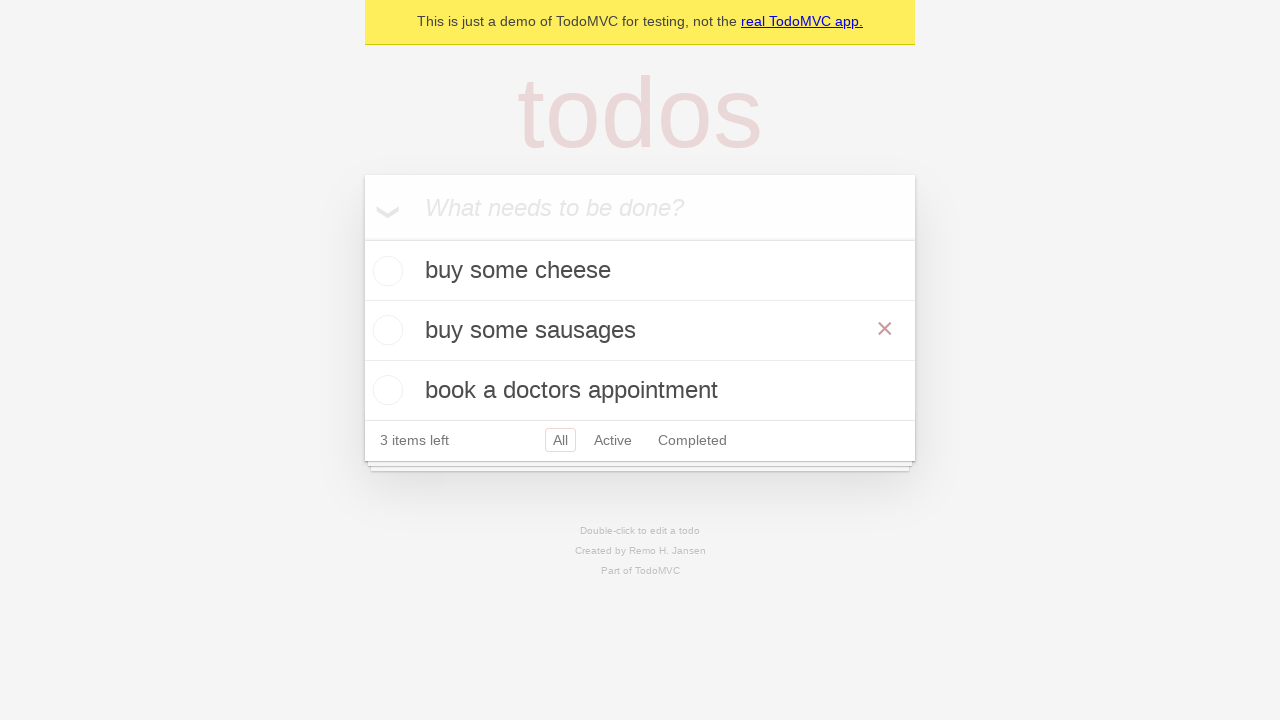

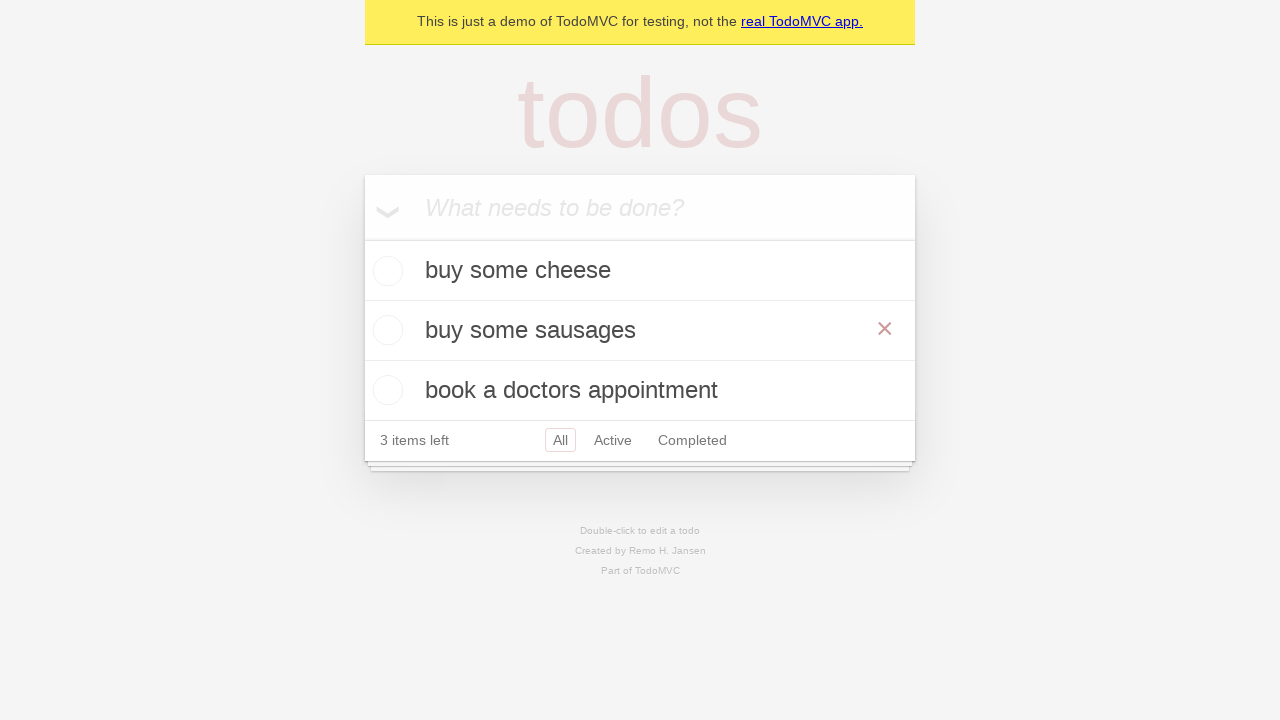